Tests handling of a prompt dialog by clicking a button, entering text into the prompt, and accepting it

Starting URL: http://sahitest.com/demo/promptTest.htm

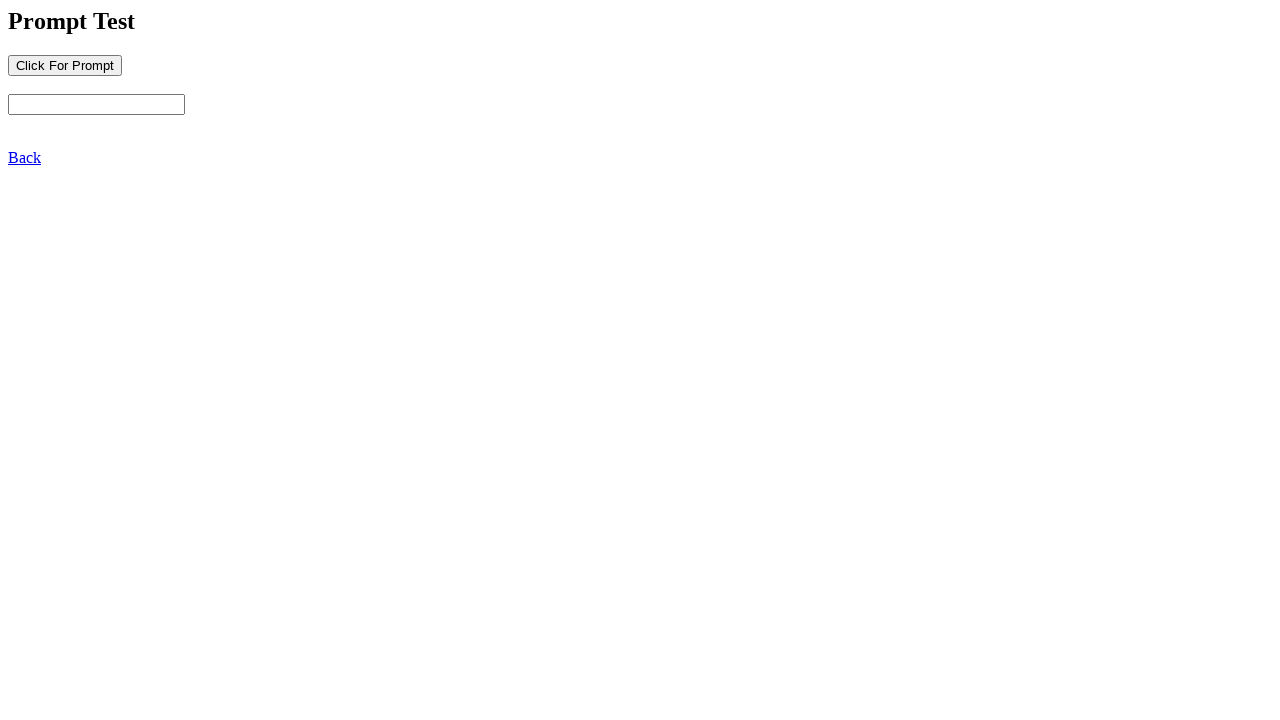

Set up dialog handler to accept prompt with text 'send some words to alert!'
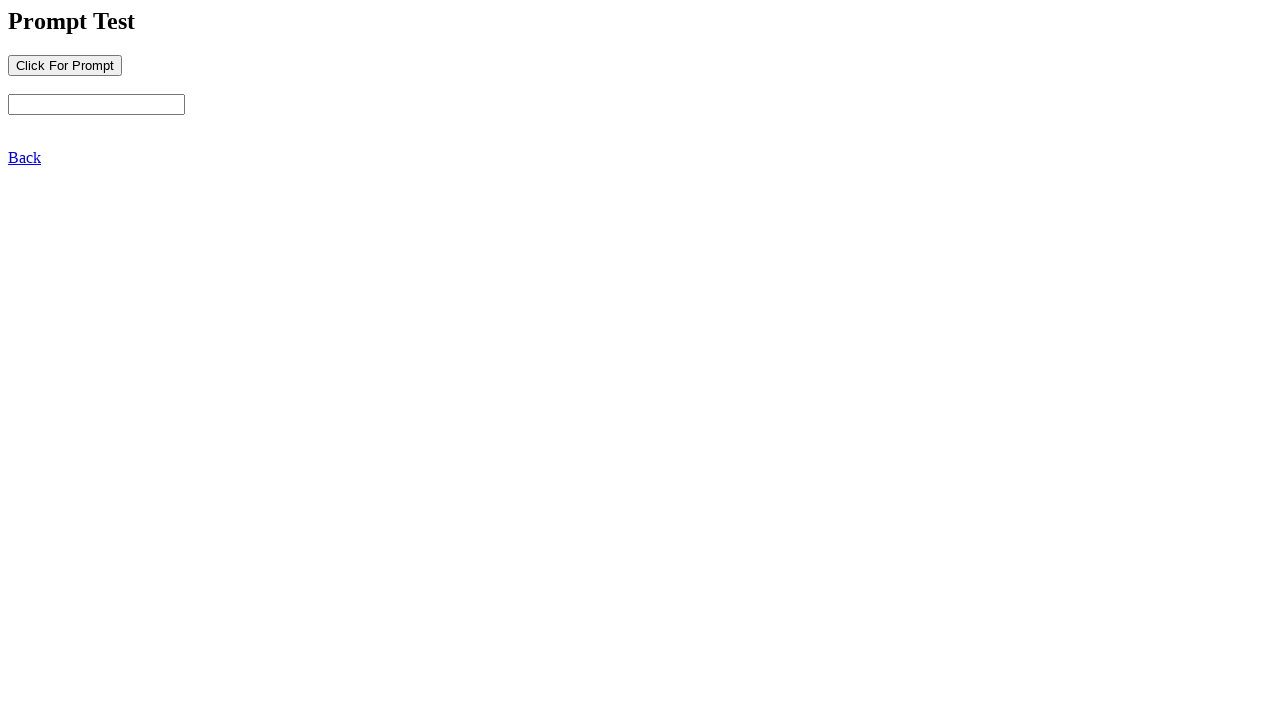

Clicked button to trigger prompt dialog at (65, 65) on input[name='b1']
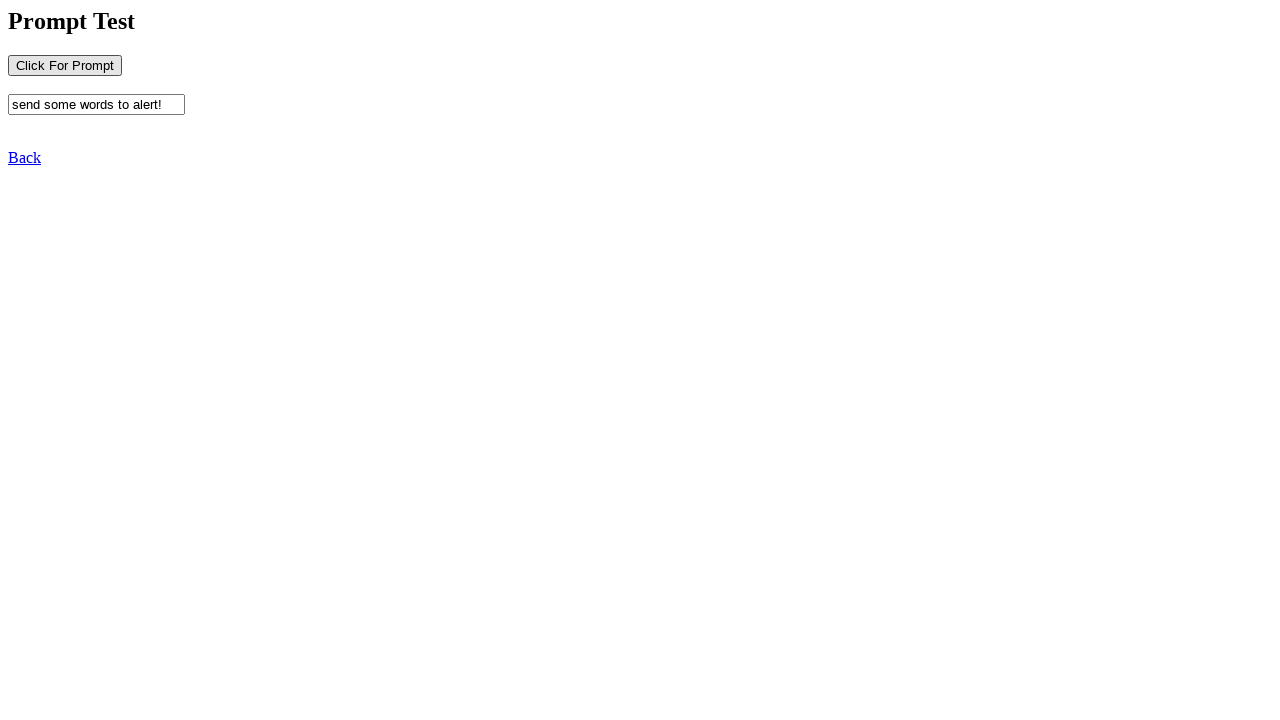

Waited 1 second for dialog to be handled
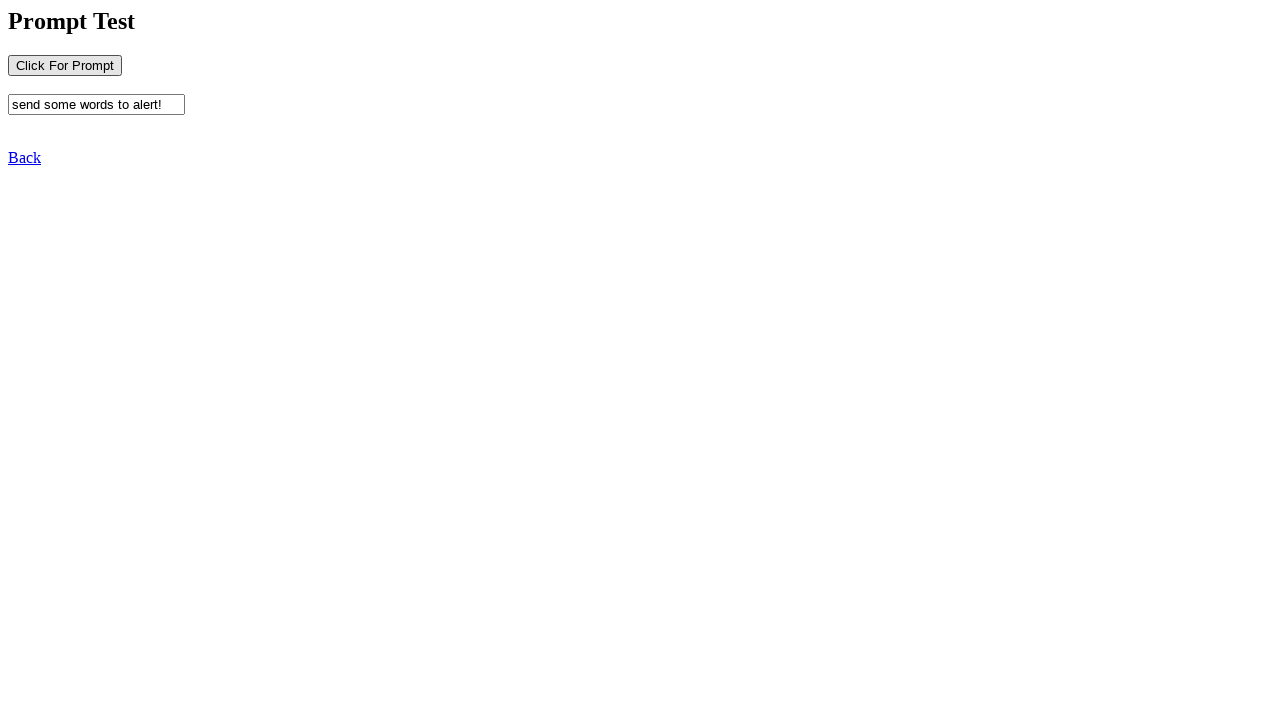

Verified input field appeared after prompt was accepted
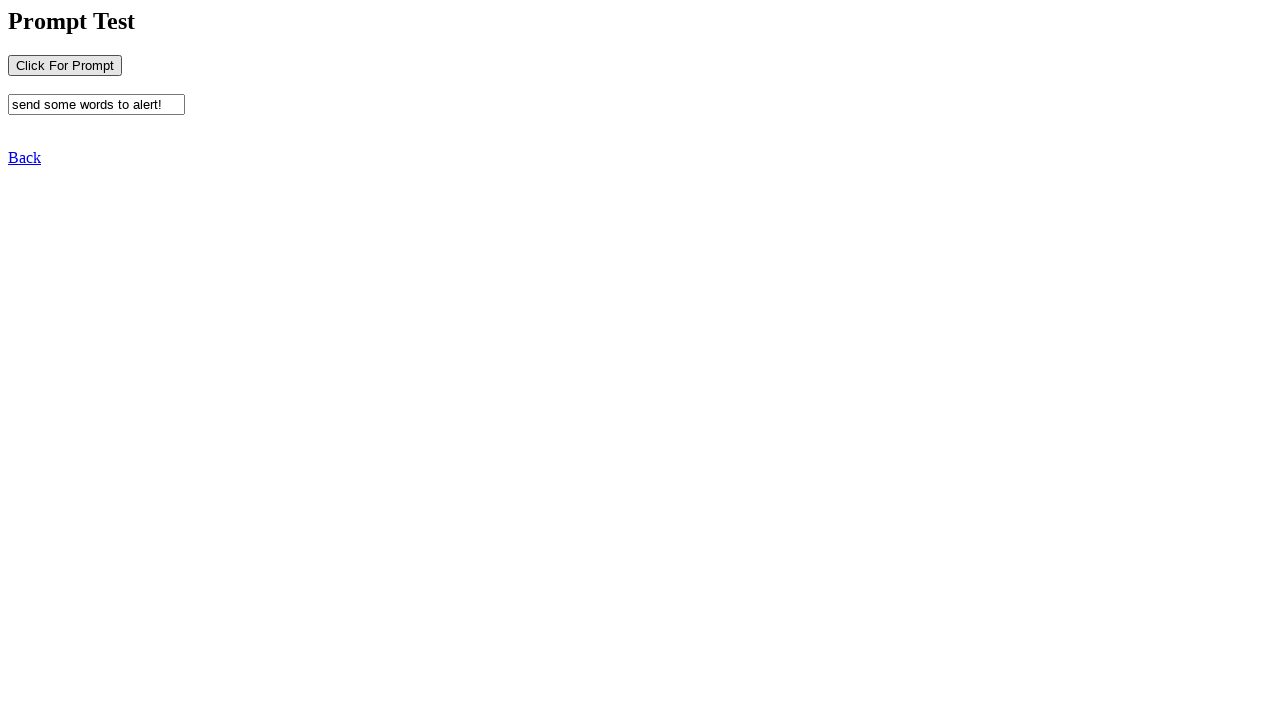

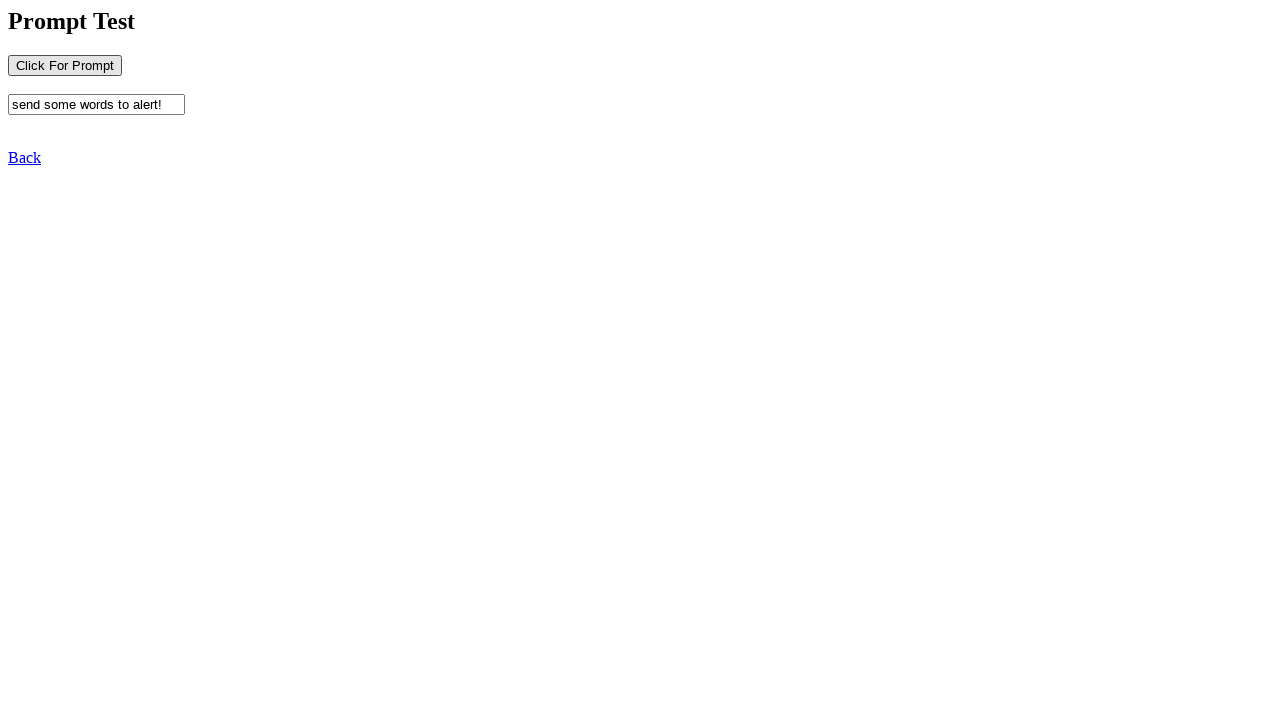